Tests marking individual todo items as complete by checking their checkboxes.

Starting URL: https://demo.playwright.dev/todomvc

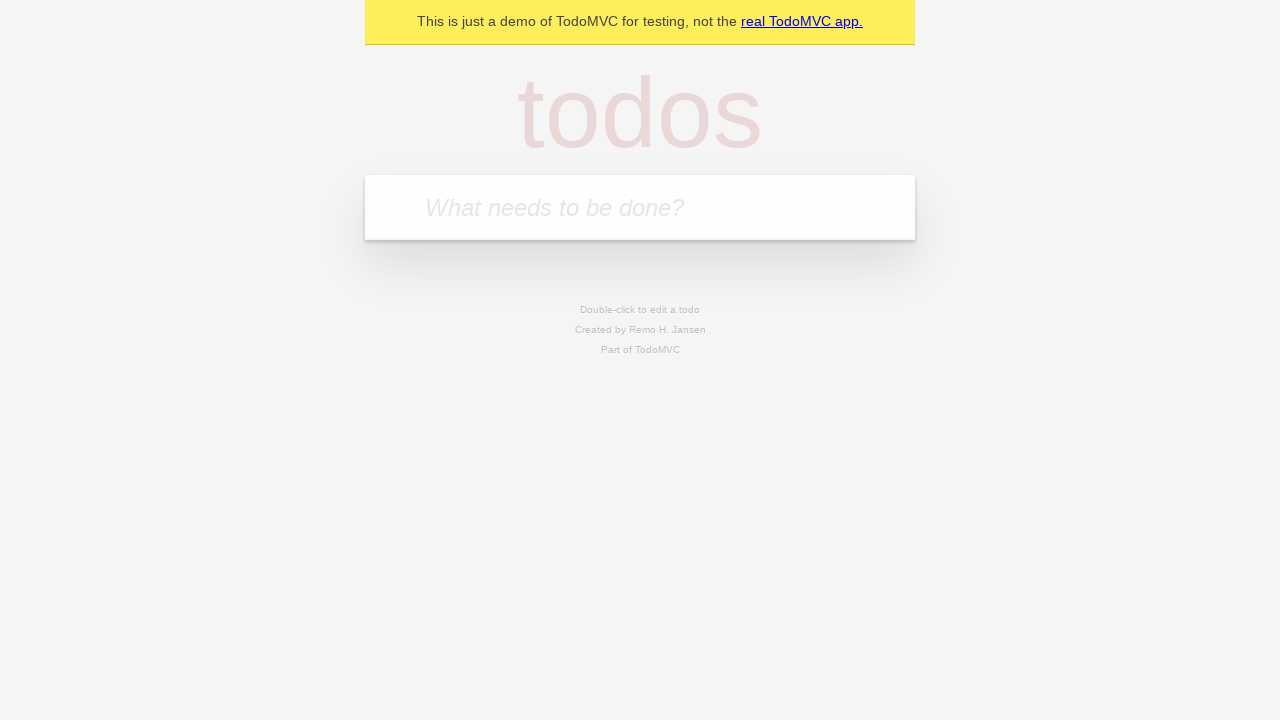

Located the 'What needs to be done?' input field
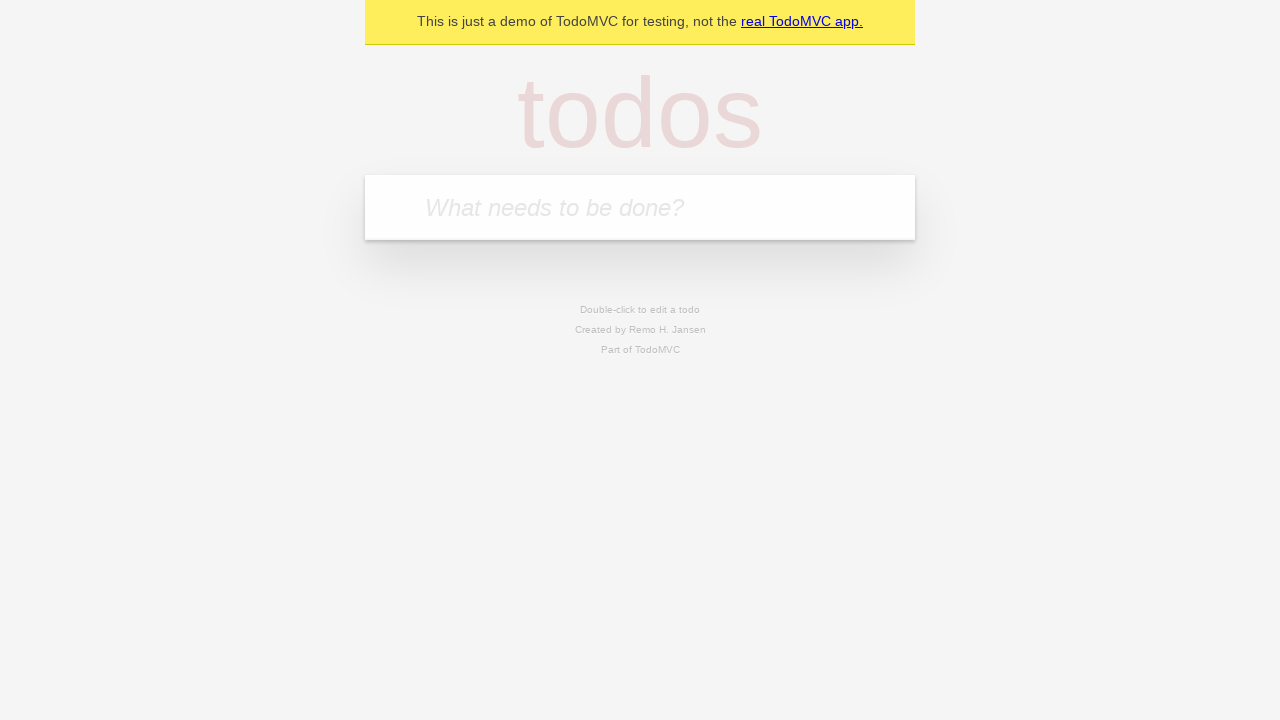

Filled input field with 'buy some cheese' on internal:attr=[placeholder="What needs to be done?"i]
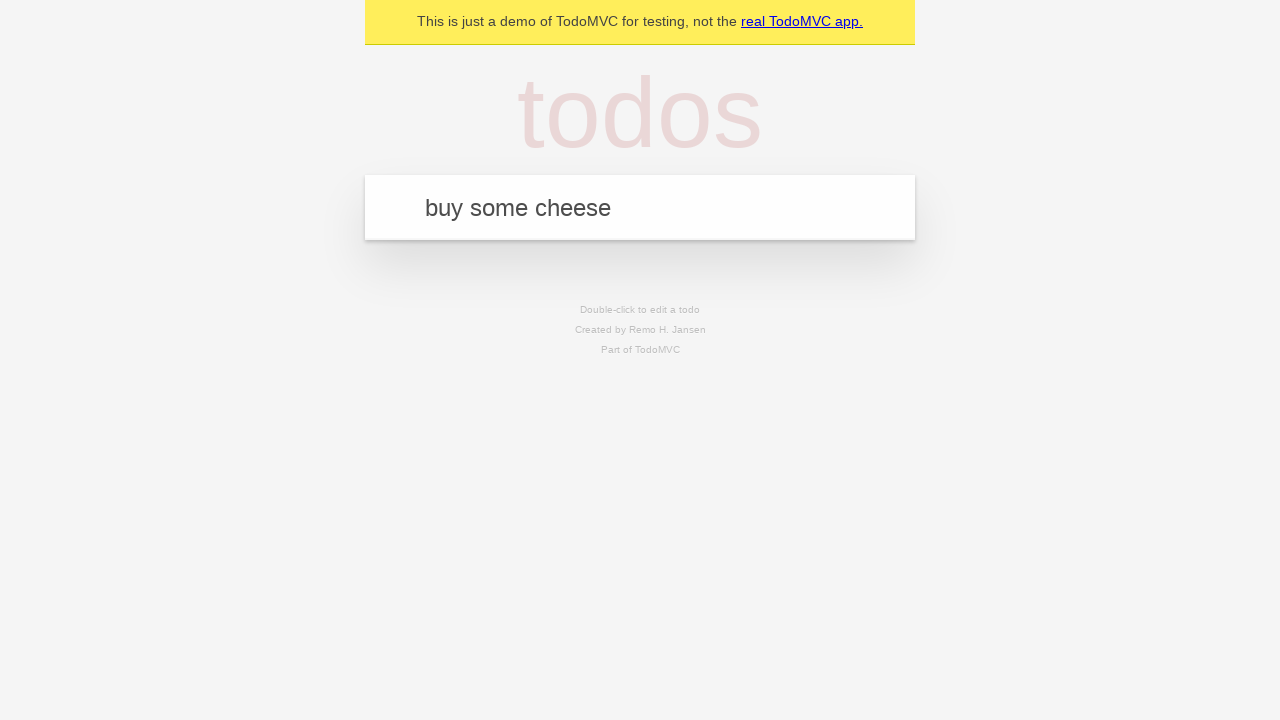

Pressed Enter to create todo item 'buy some cheese' on internal:attr=[placeholder="What needs to be done?"i]
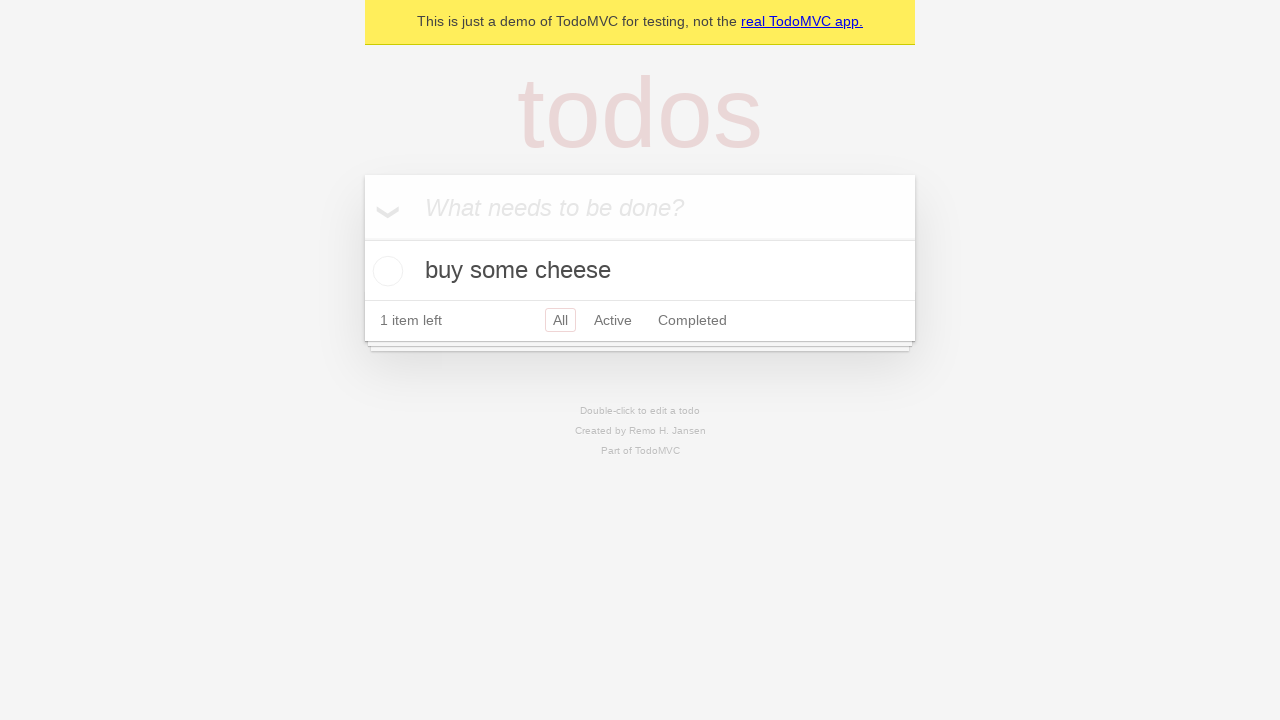

Filled input field with 'feed the cat' on internal:attr=[placeholder="What needs to be done?"i]
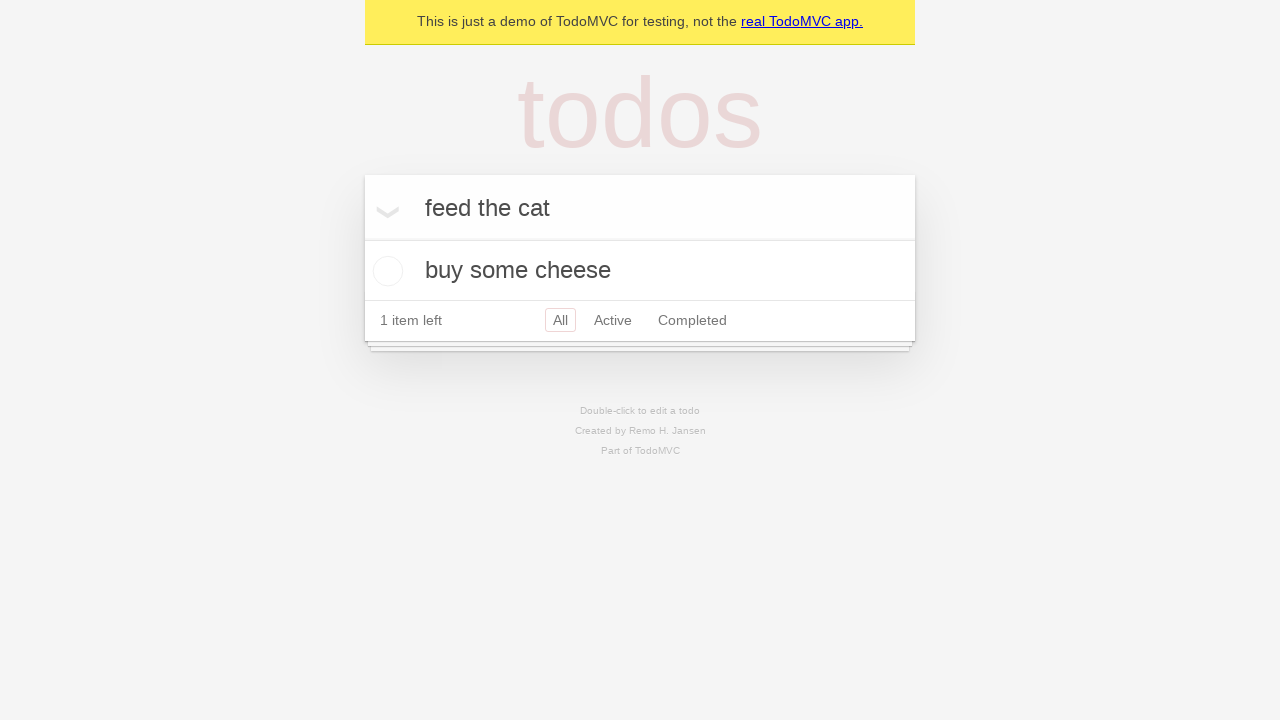

Pressed Enter to create todo item 'feed the cat' on internal:attr=[placeholder="What needs to be done?"i]
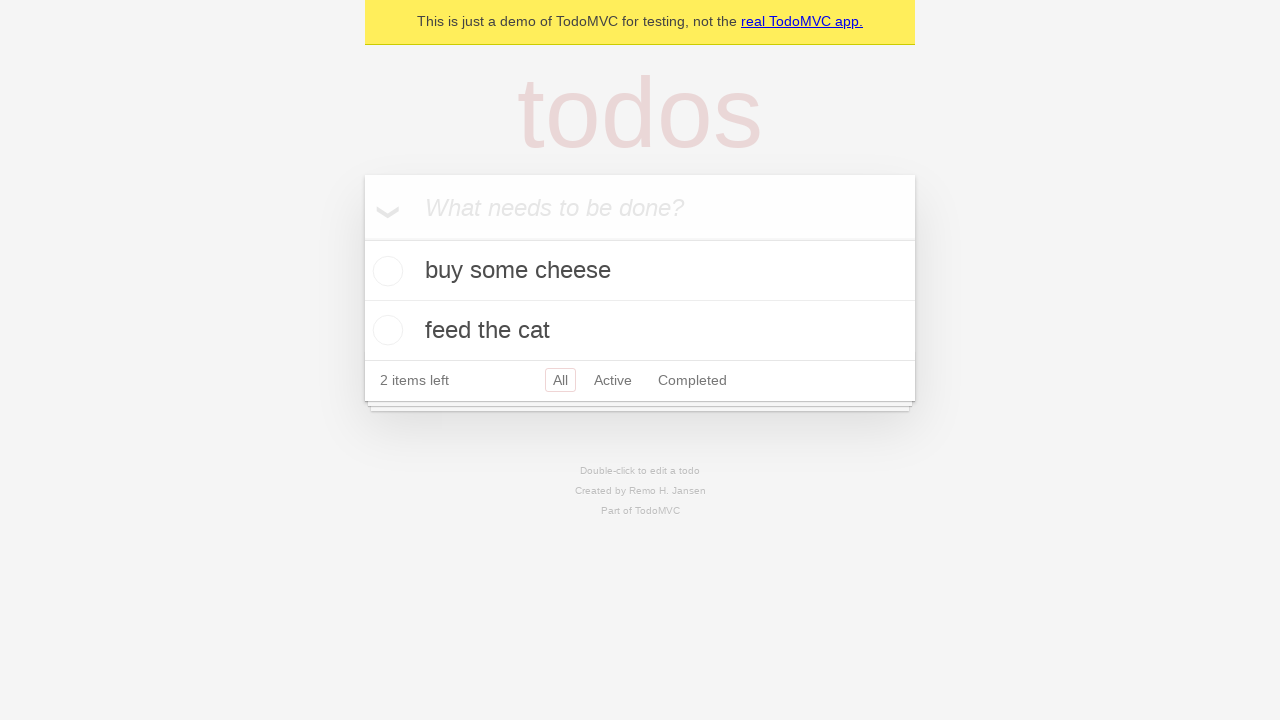

Located first todo item
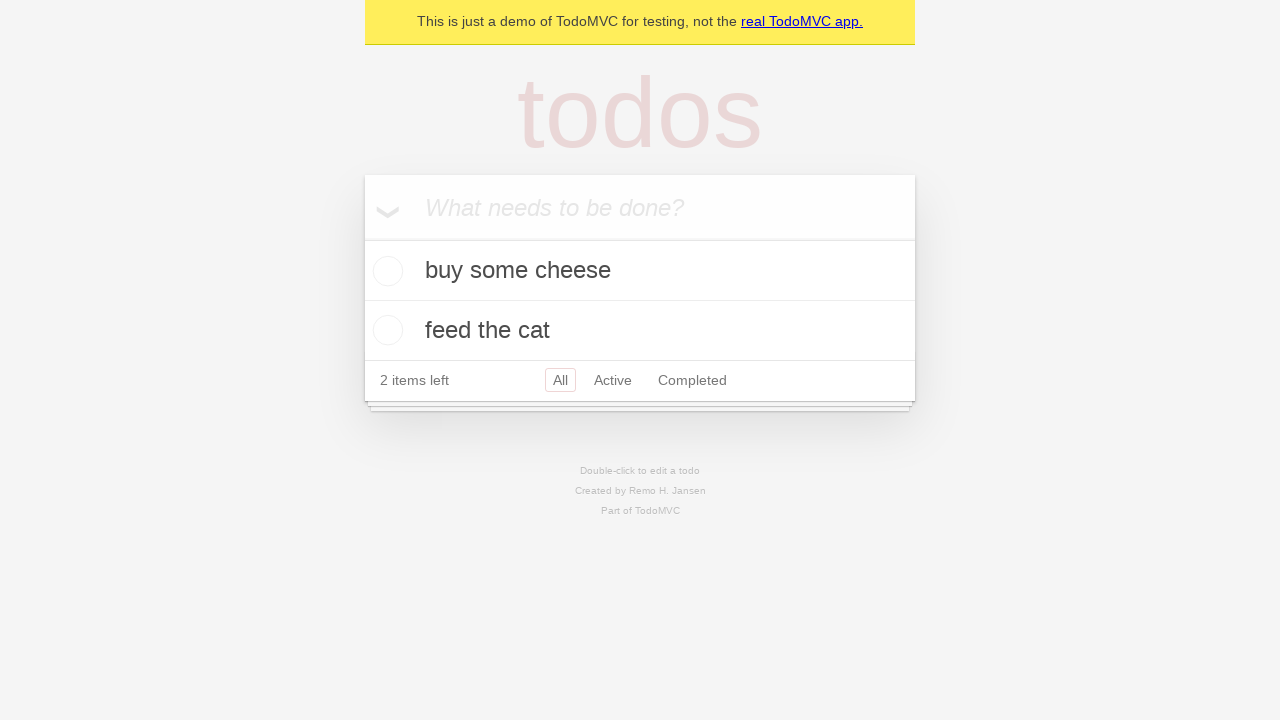

Checked checkbox for first todo item 'buy some cheese' at (385, 271) on internal:testid=[data-testid="todo-item"s] >> nth=0 >> internal:role=checkbox
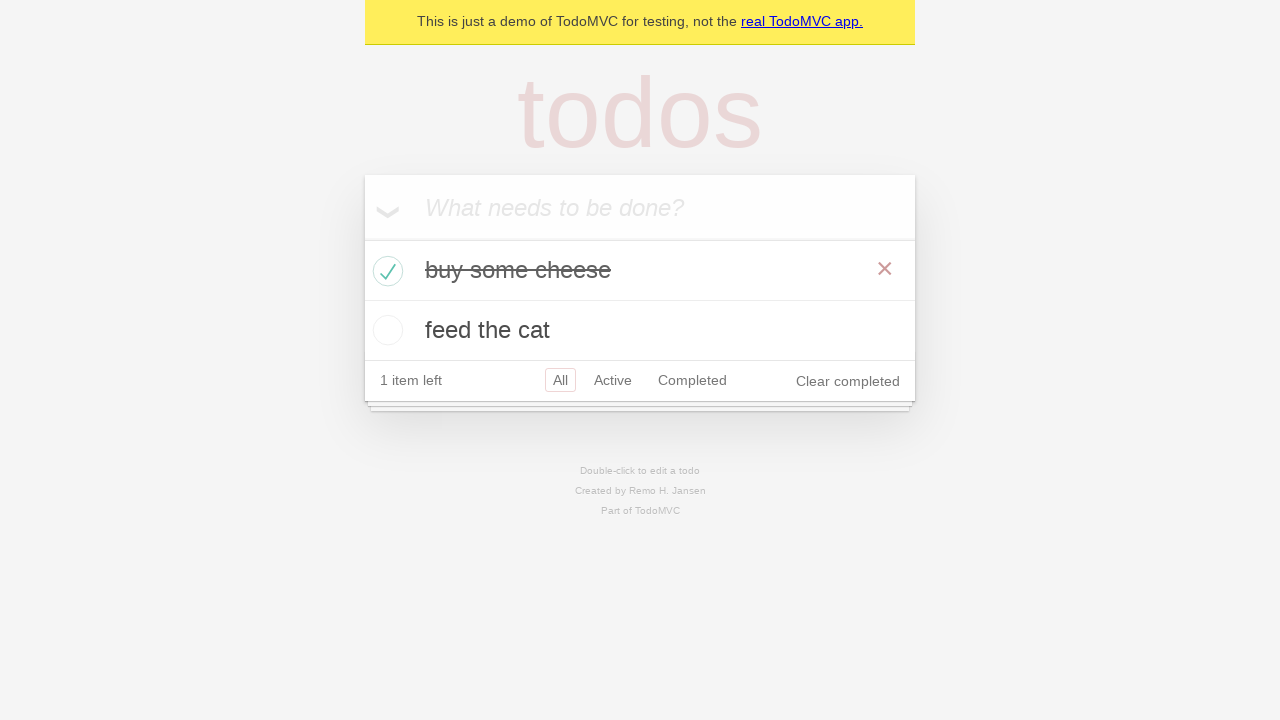

Located second todo item
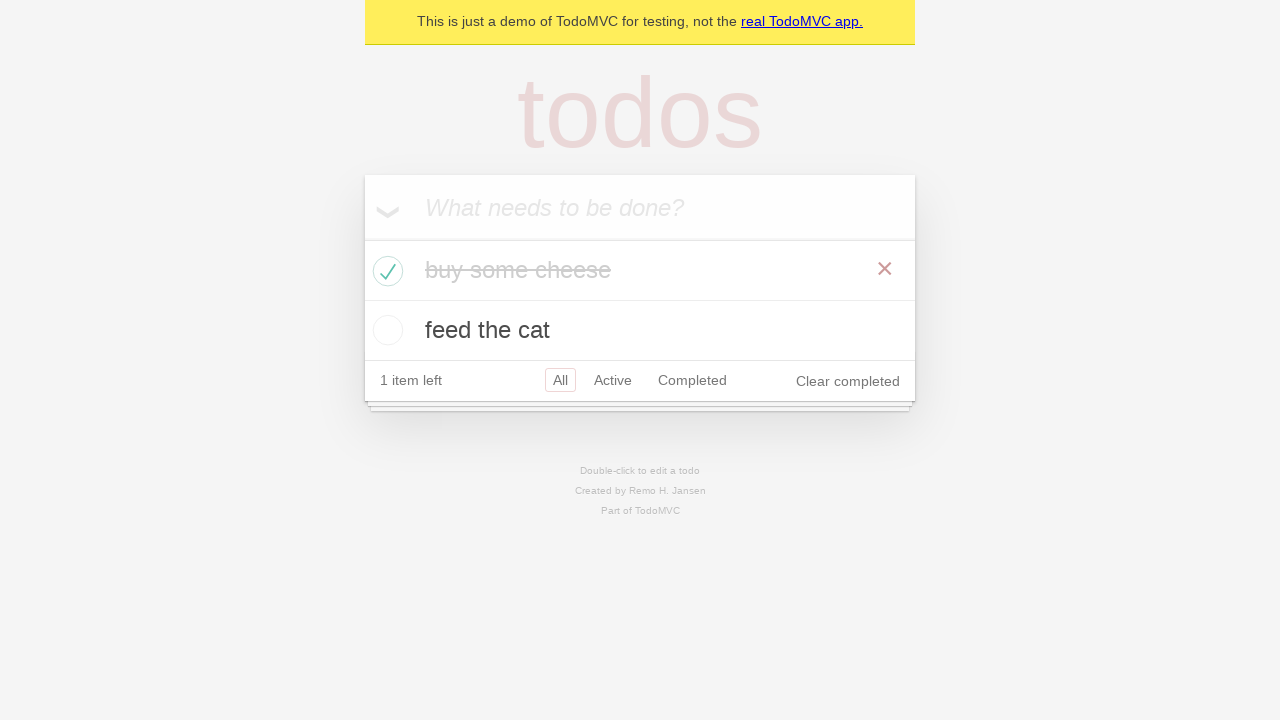

Checked checkbox for second todo item 'feed the cat' at (385, 330) on internal:testid=[data-testid="todo-item"s] >> nth=1 >> internal:role=checkbox
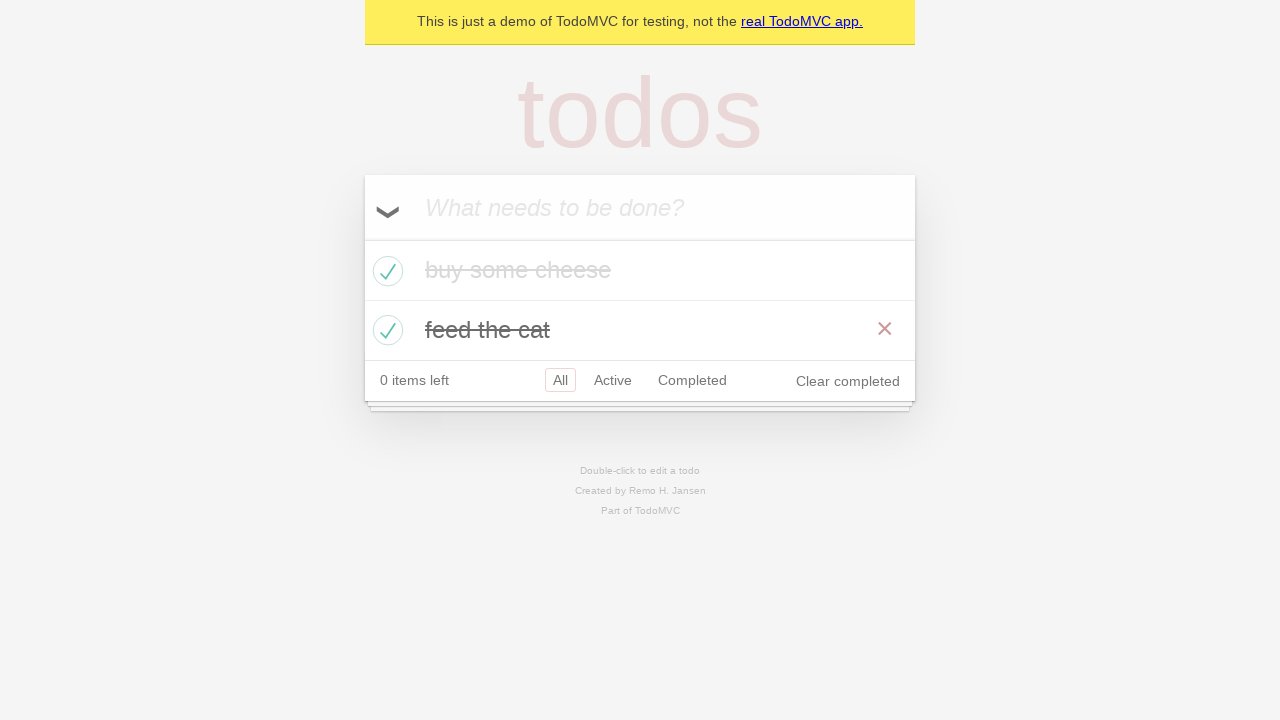

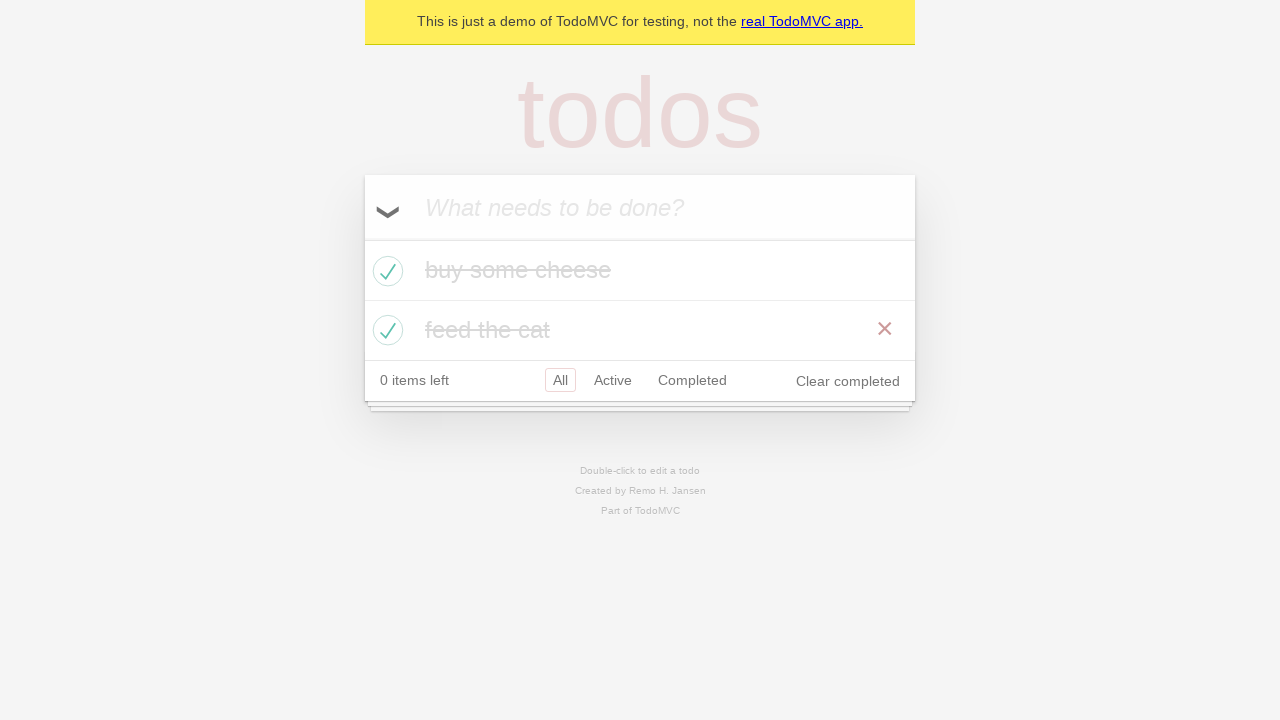